Tests todo application by adding a new todo item "Learn Selenium" and verifying it appears in the list

Starting URL: https://lambdatest.github.io/sample-todo-app/

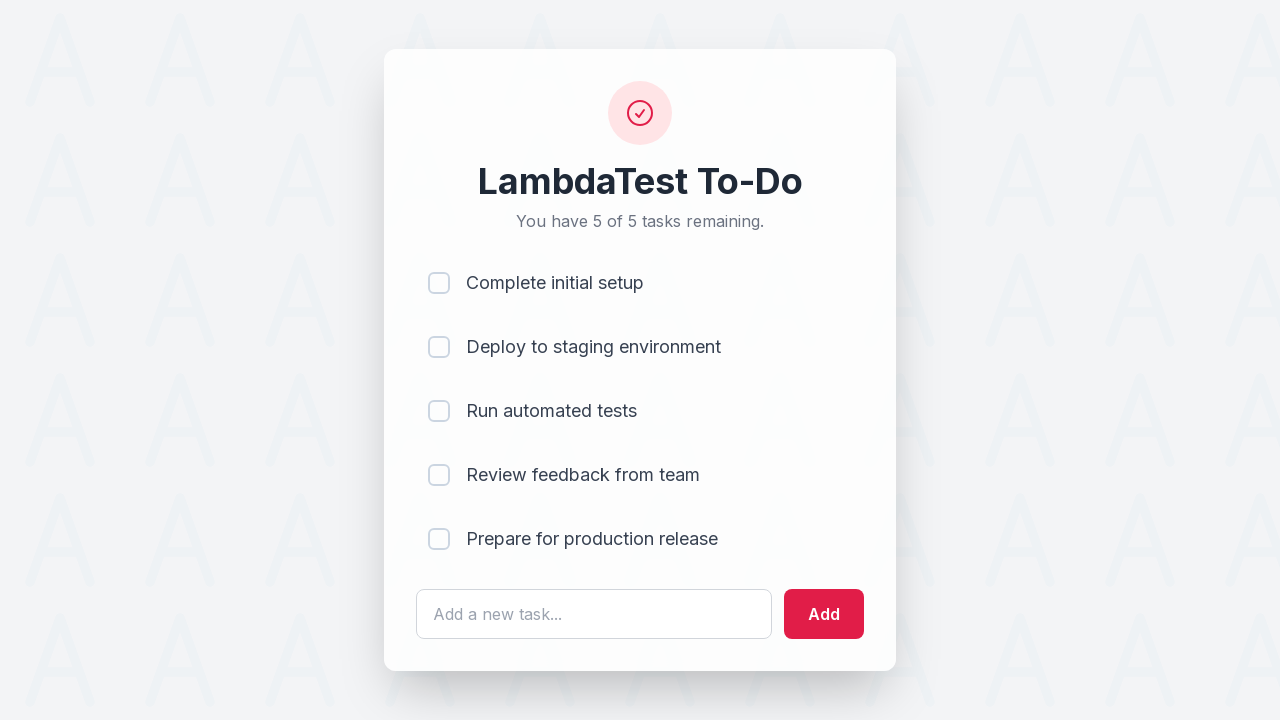

Filled todo input field with 'Learn Selenium' on #sampletodotext
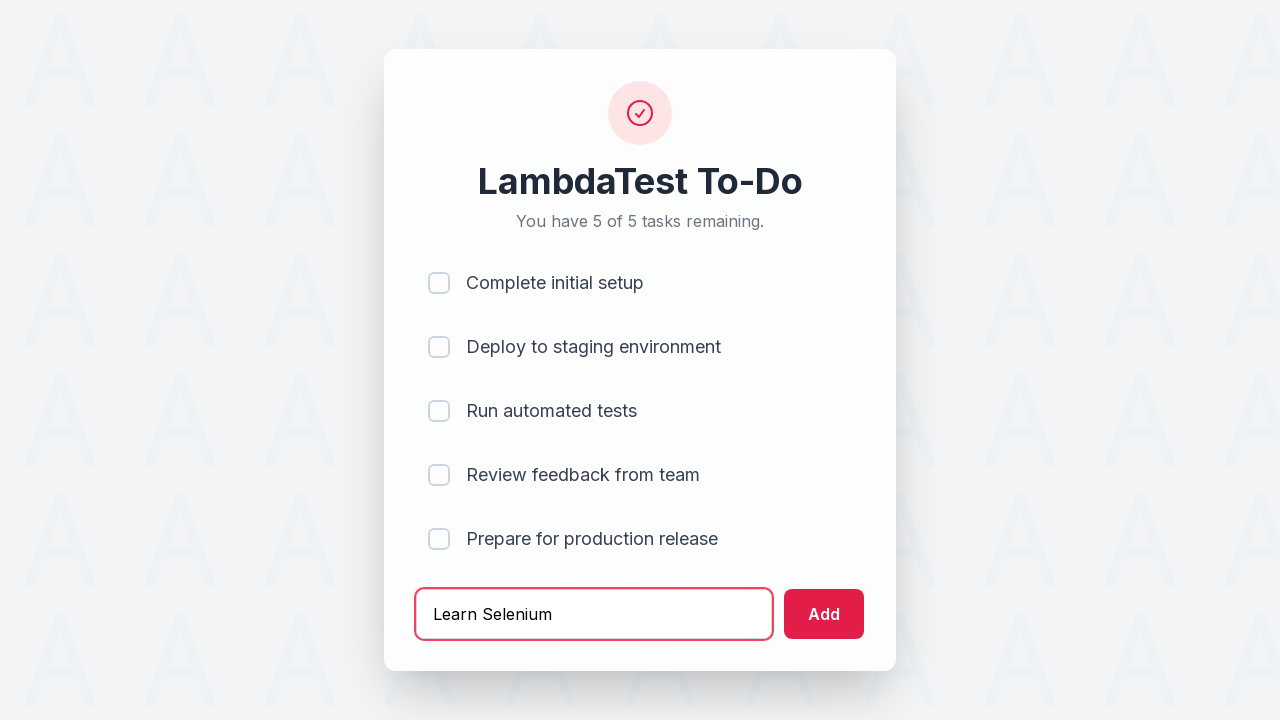

Pressed Enter to submit the new todo item on #sampletodotext
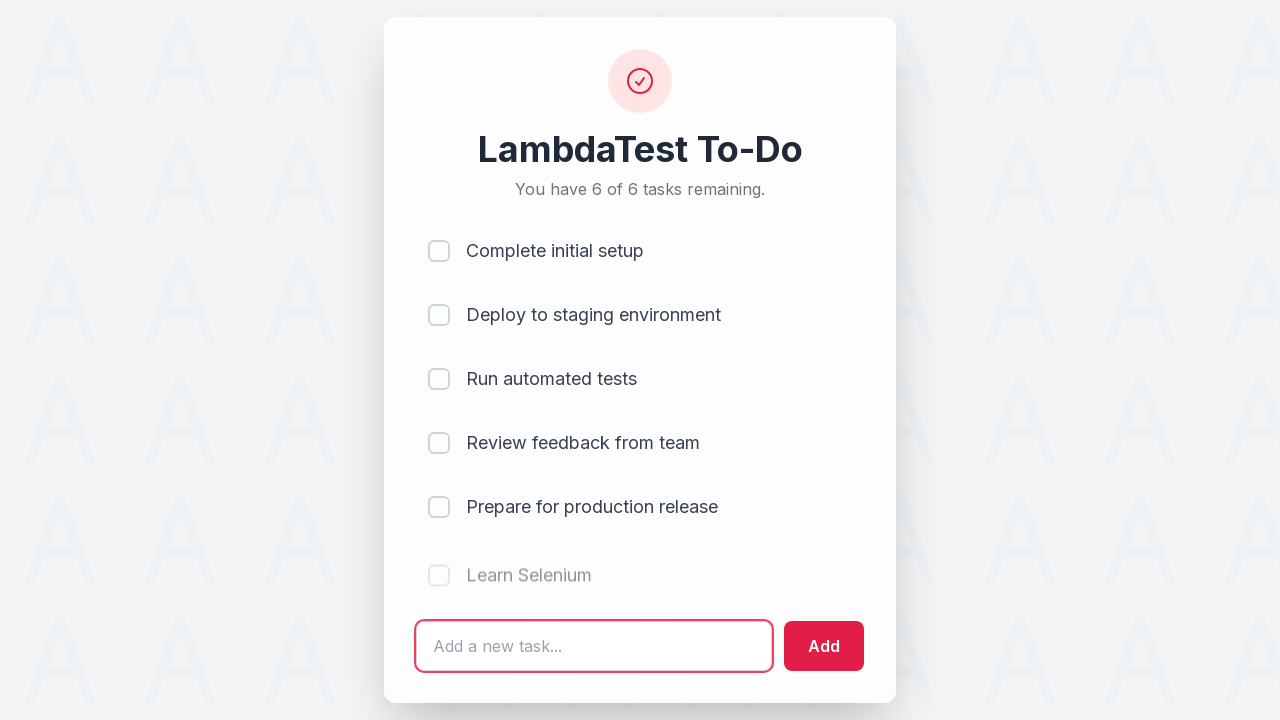

New todo item appeared in the list
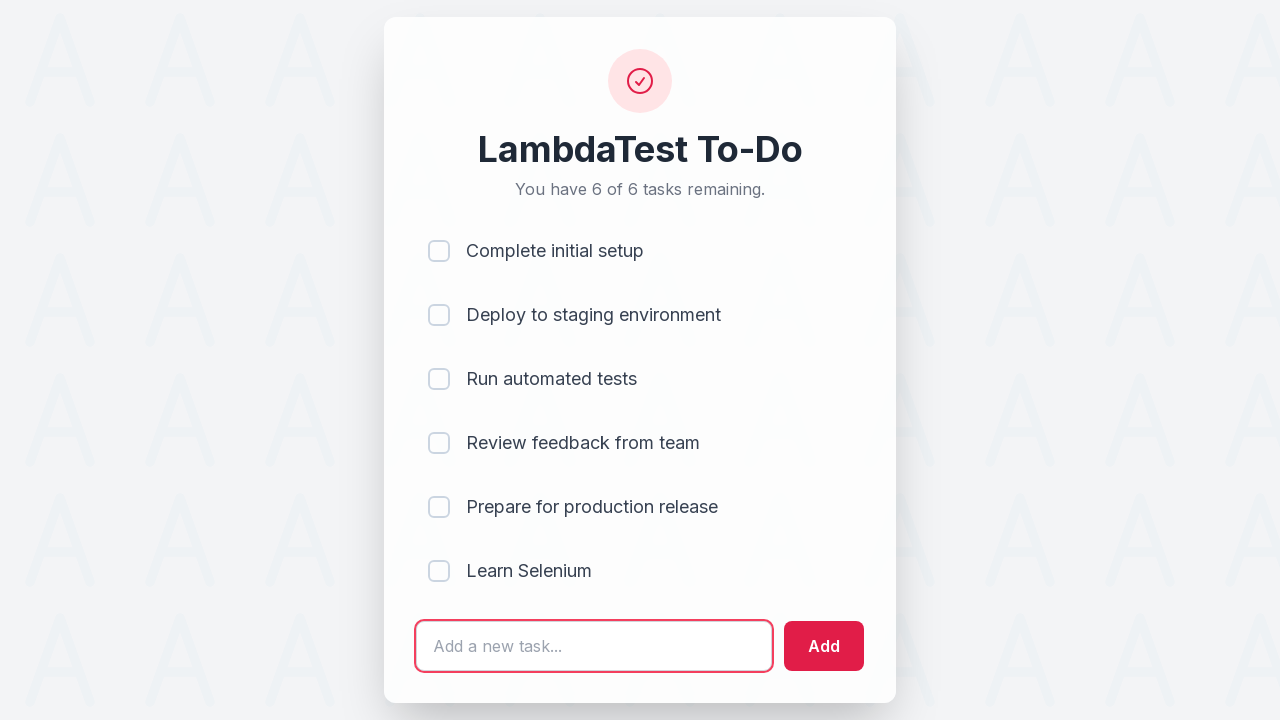

Located the last todo item in the list
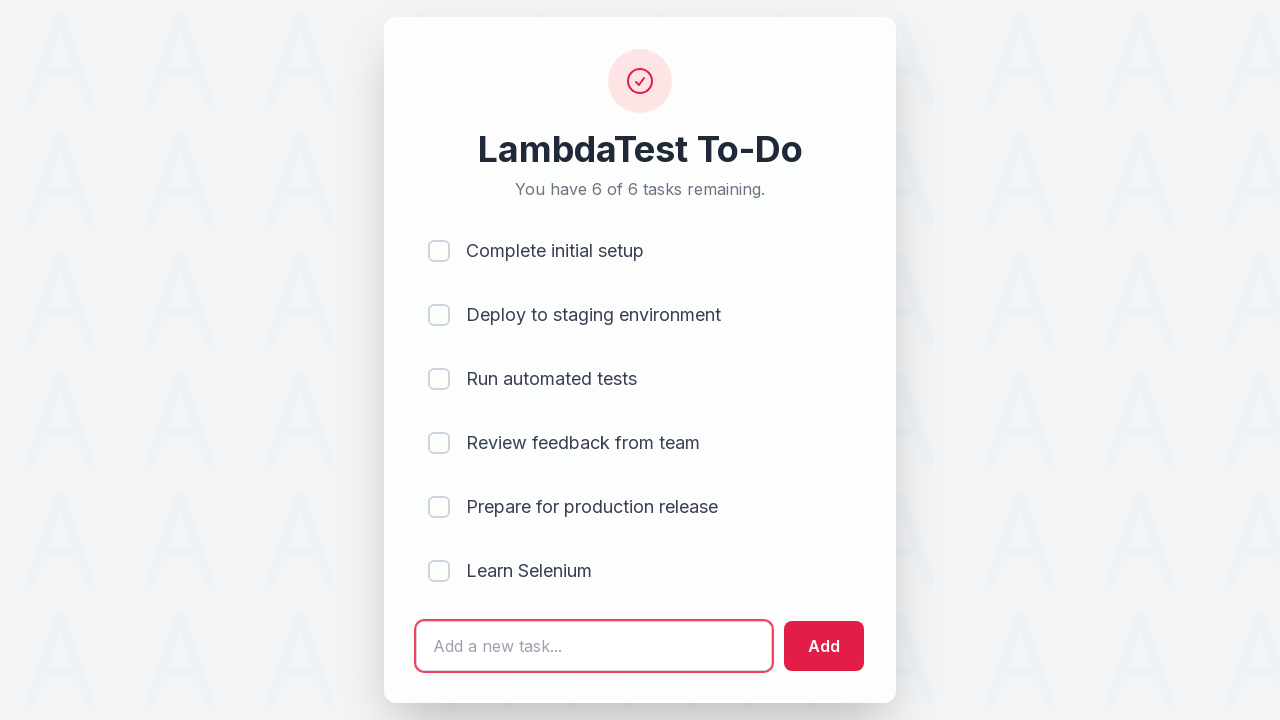

Verified the last todo item is visible on the page
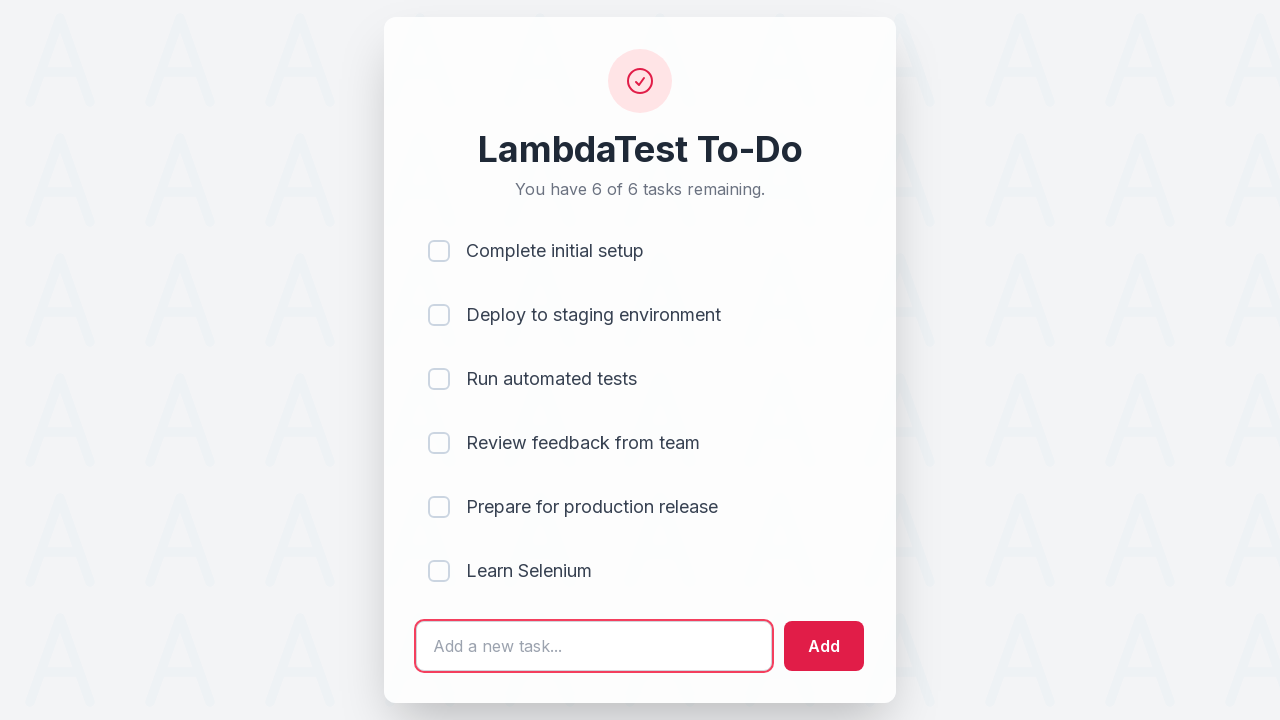

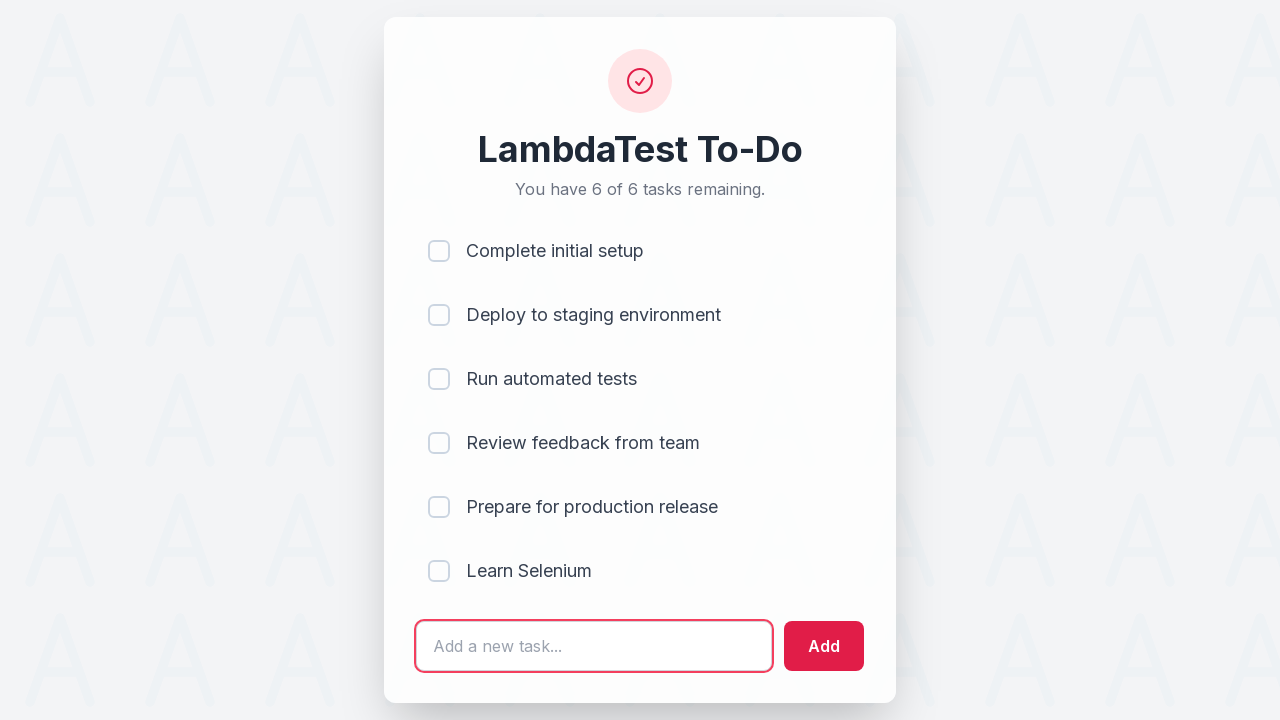